Tests various form elements on a sample contact form including clicking a checkbox, filling a text field, selecting dropdown options, and clicking a radio button

Starting URL: https://www.mycontactform.com

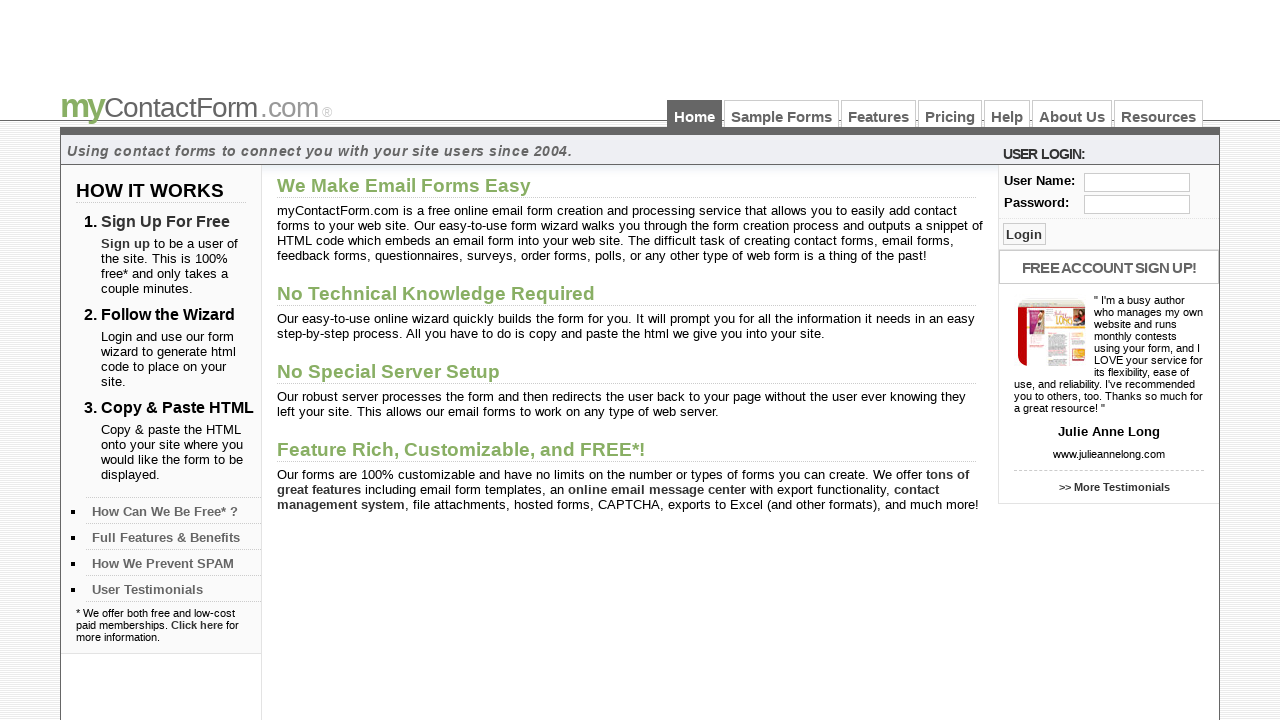

Clicked on Sample Forms link at (782, 114) on a:has-text('Sample')
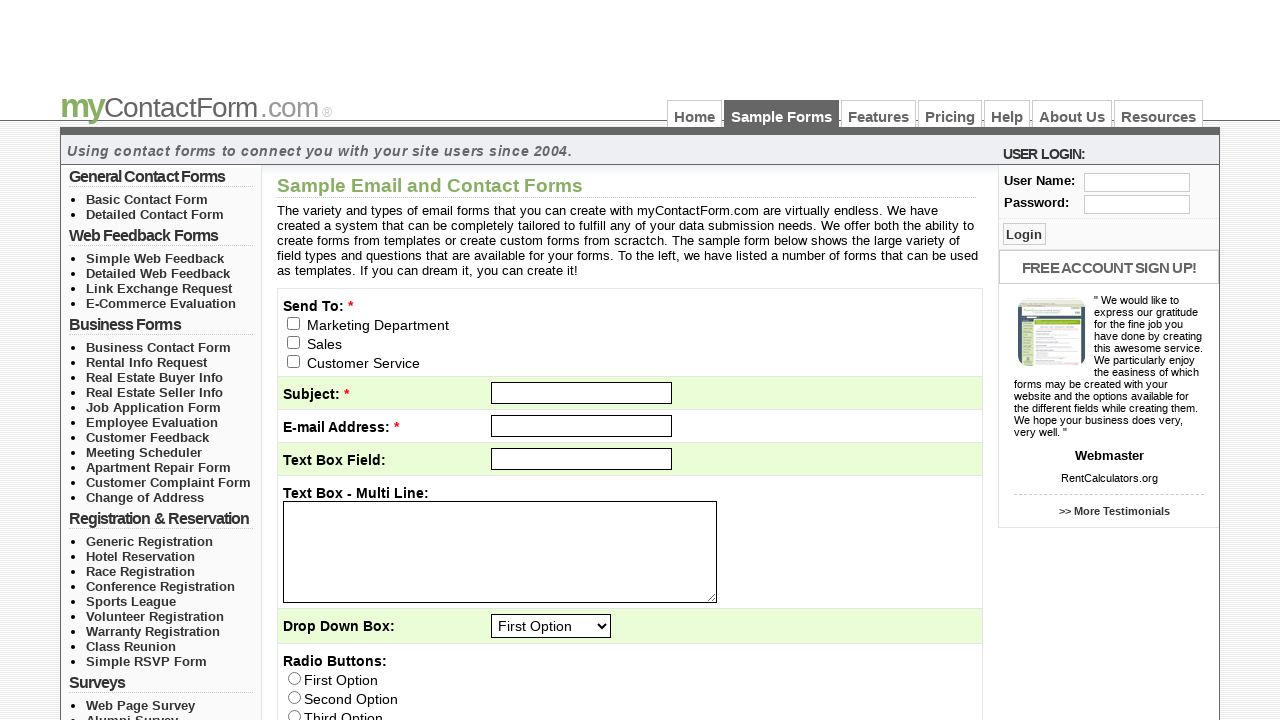

Sample Forms page loaded completely
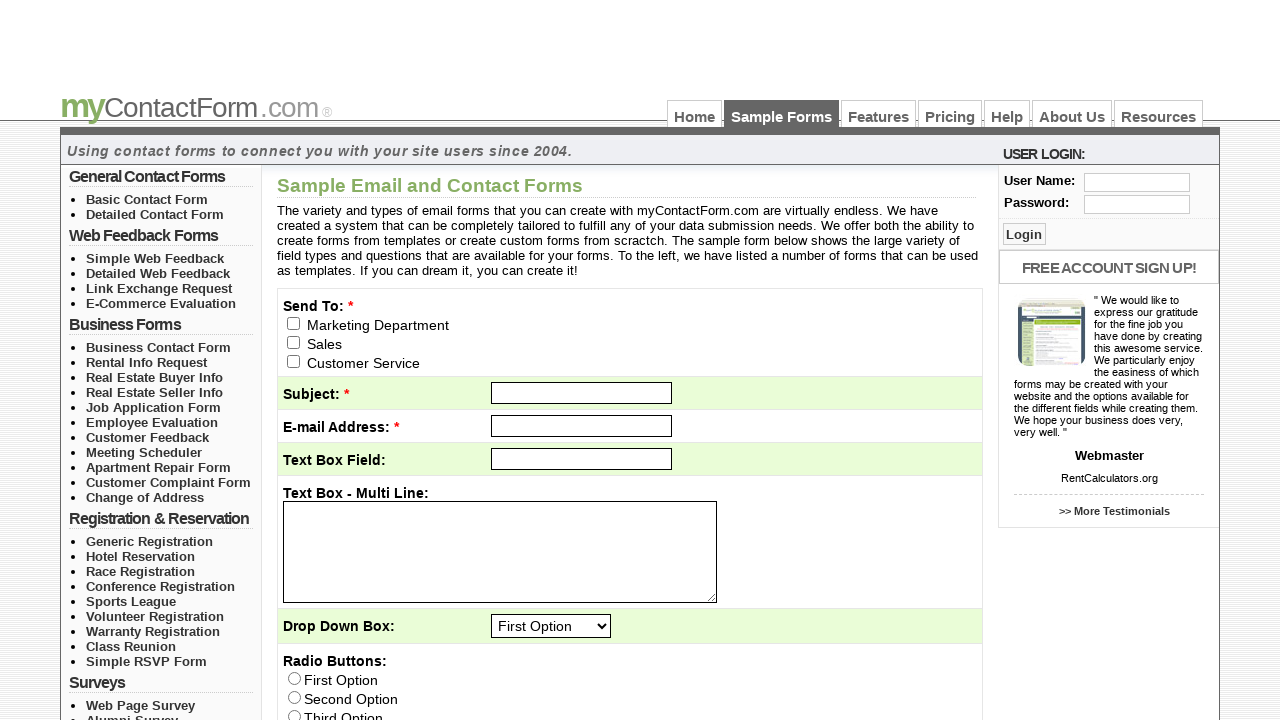

Clicked the Customer Service checkbox at (294, 361) on input[name='email_to[]'][value='2']
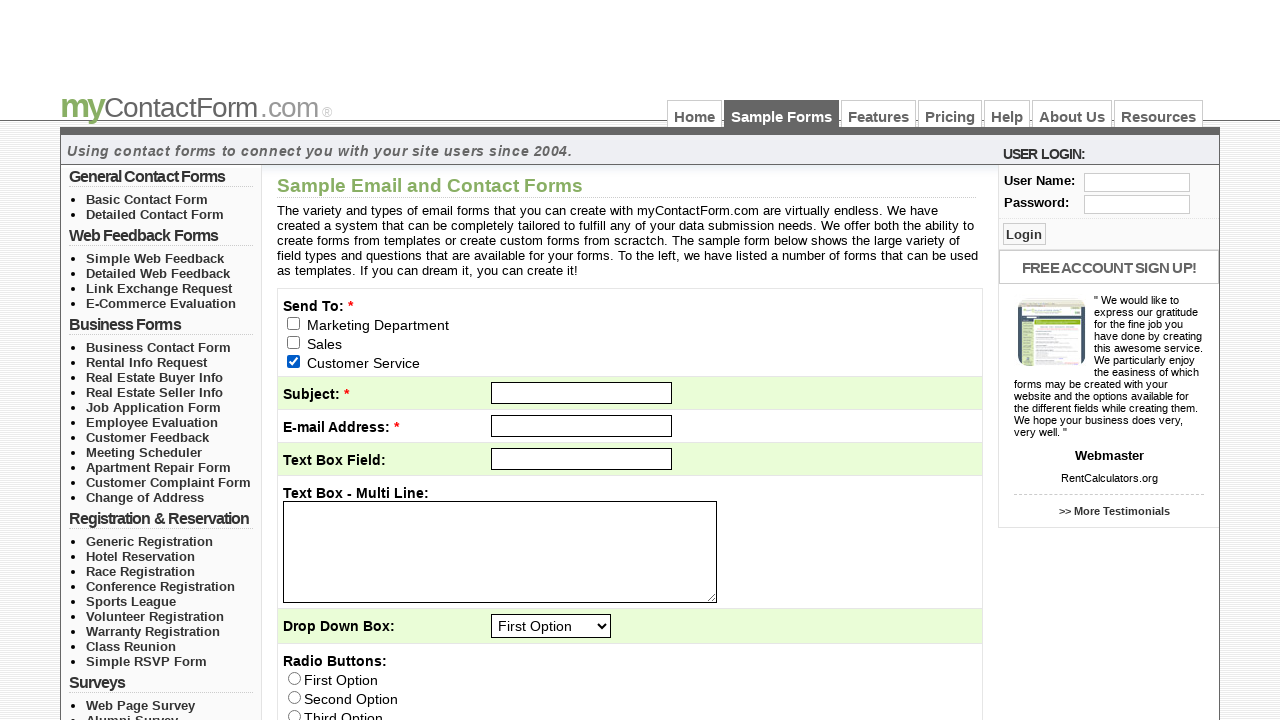

Filled subject field with 'Test Subject' on #subject
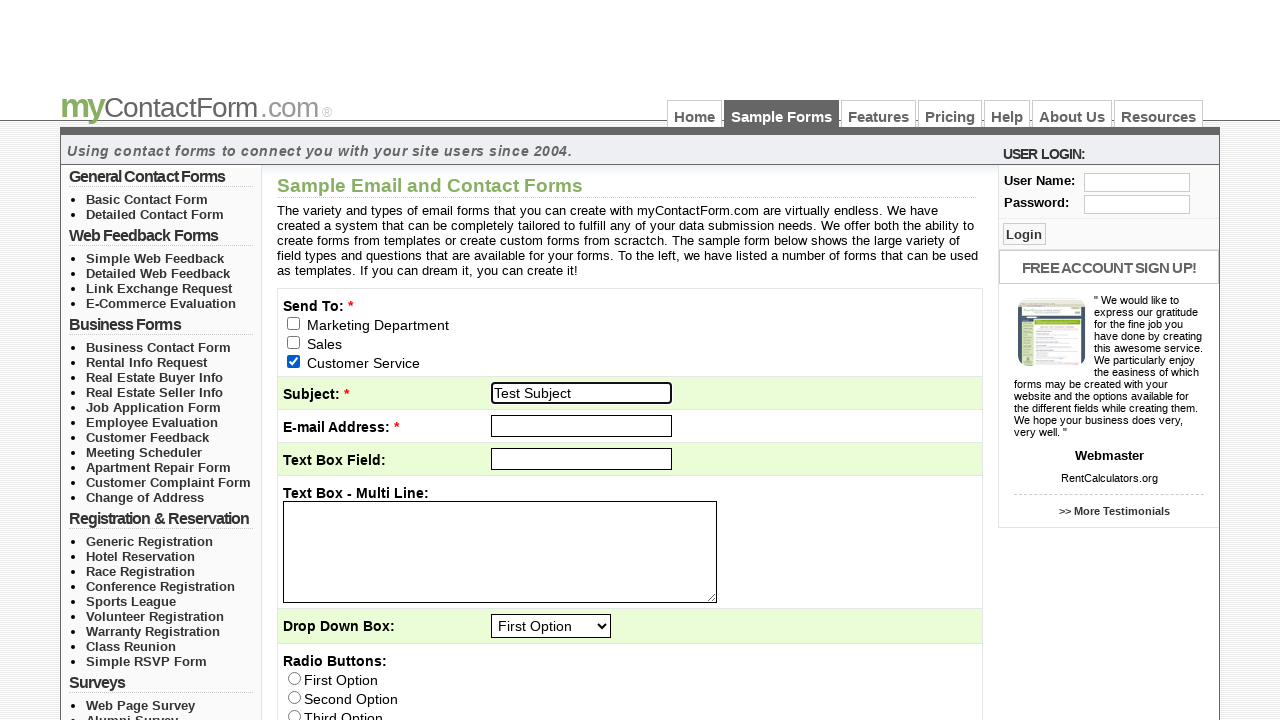

Selected 'Fourth Option' from dropdown by label on #q3
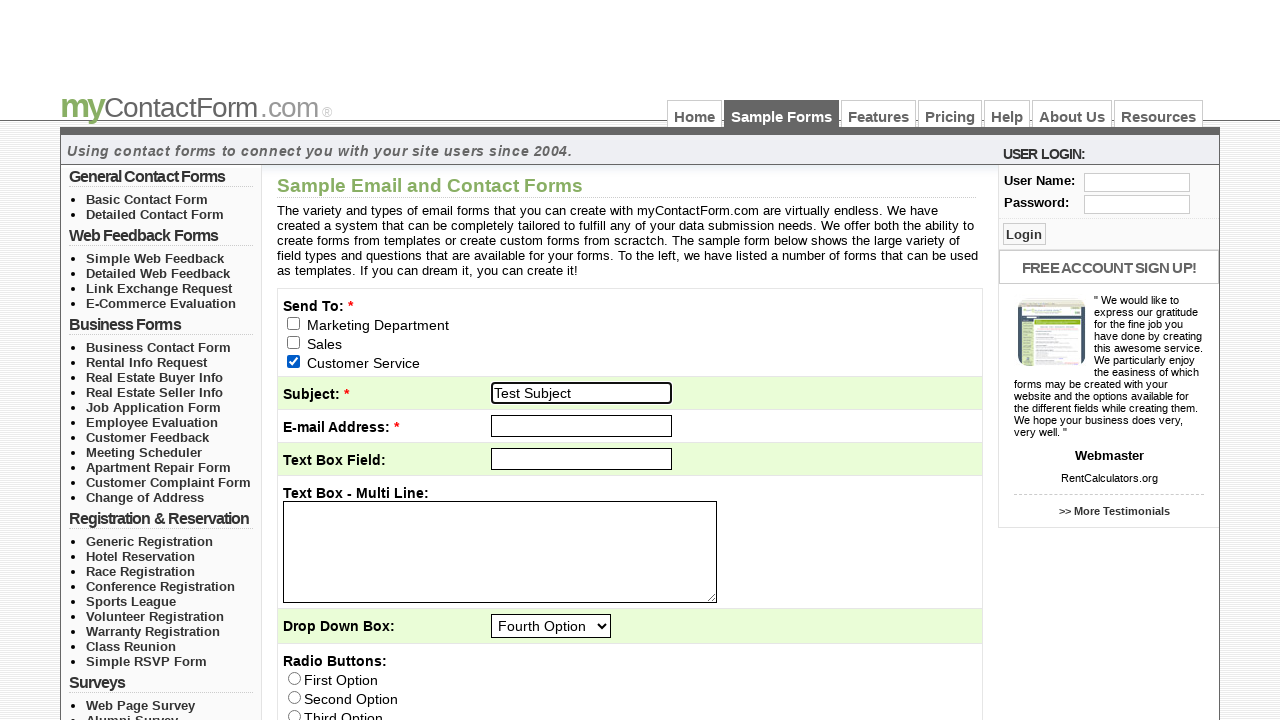

Selected first option (index 0) from dropdown on #q3
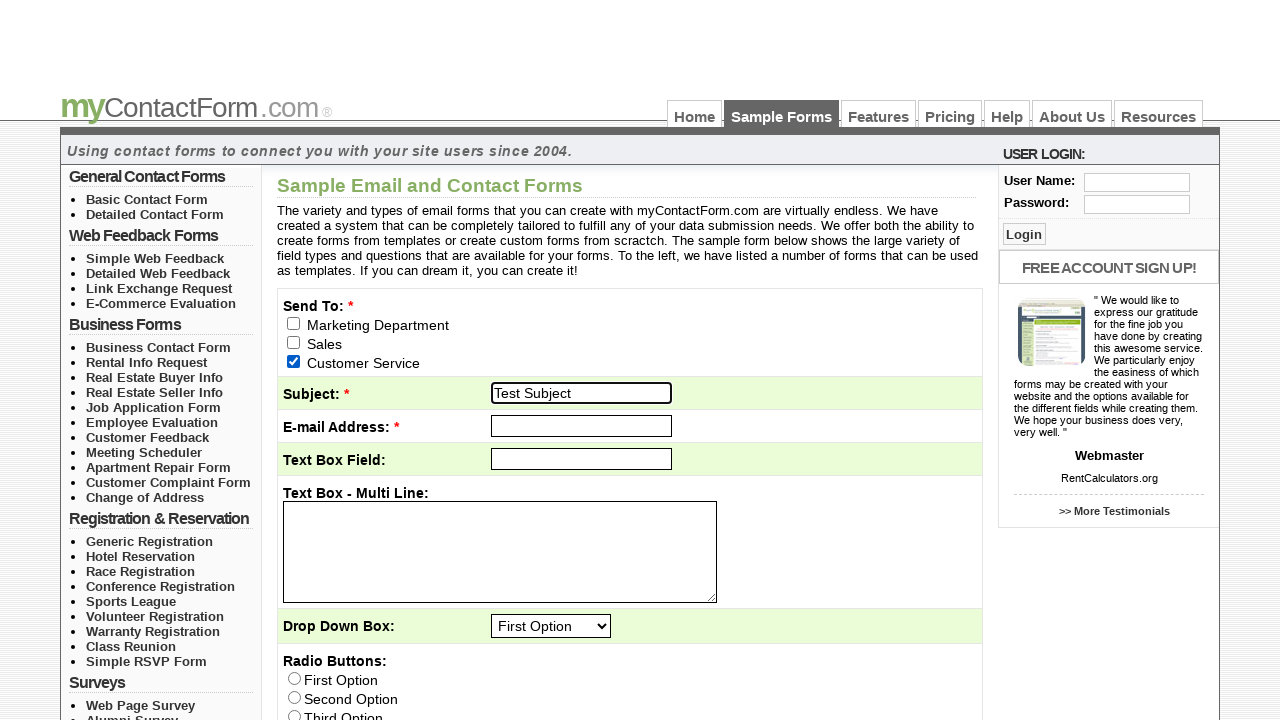

Selected option at index 3 from dropdown on #q3
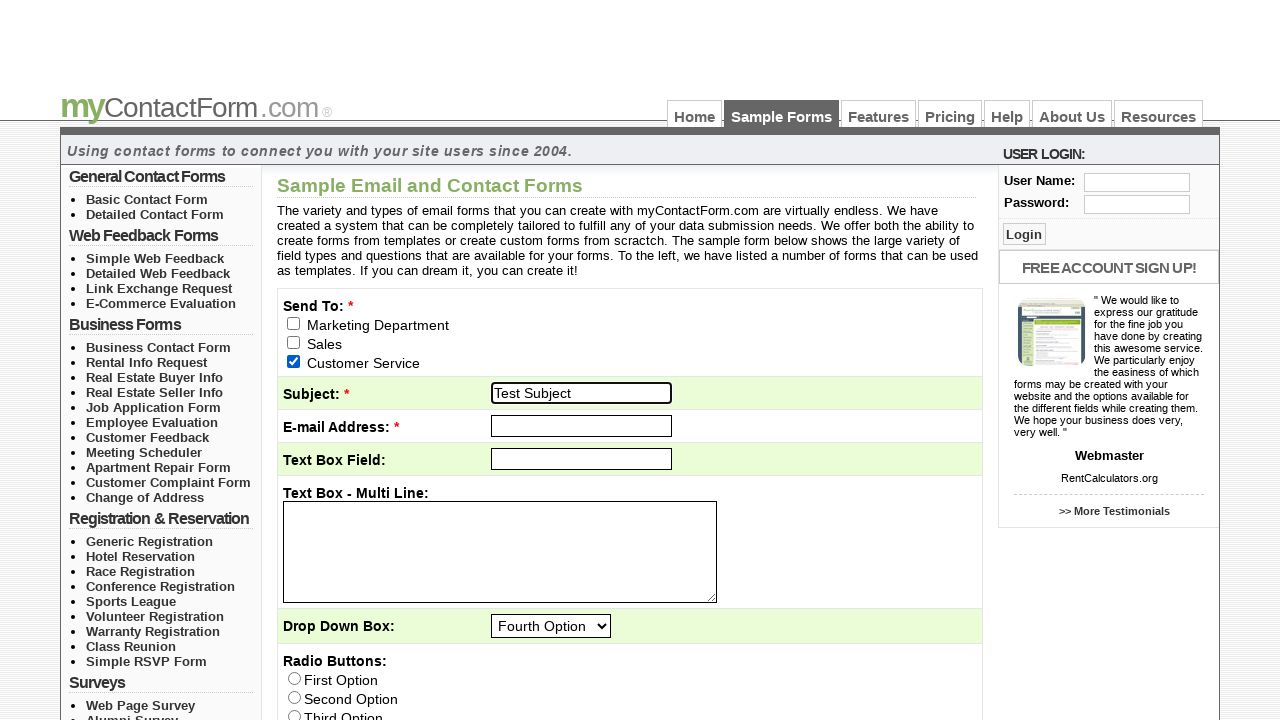

Clicked radio button for 'First Option' at (294, 678) on input#q4[value='First Option']
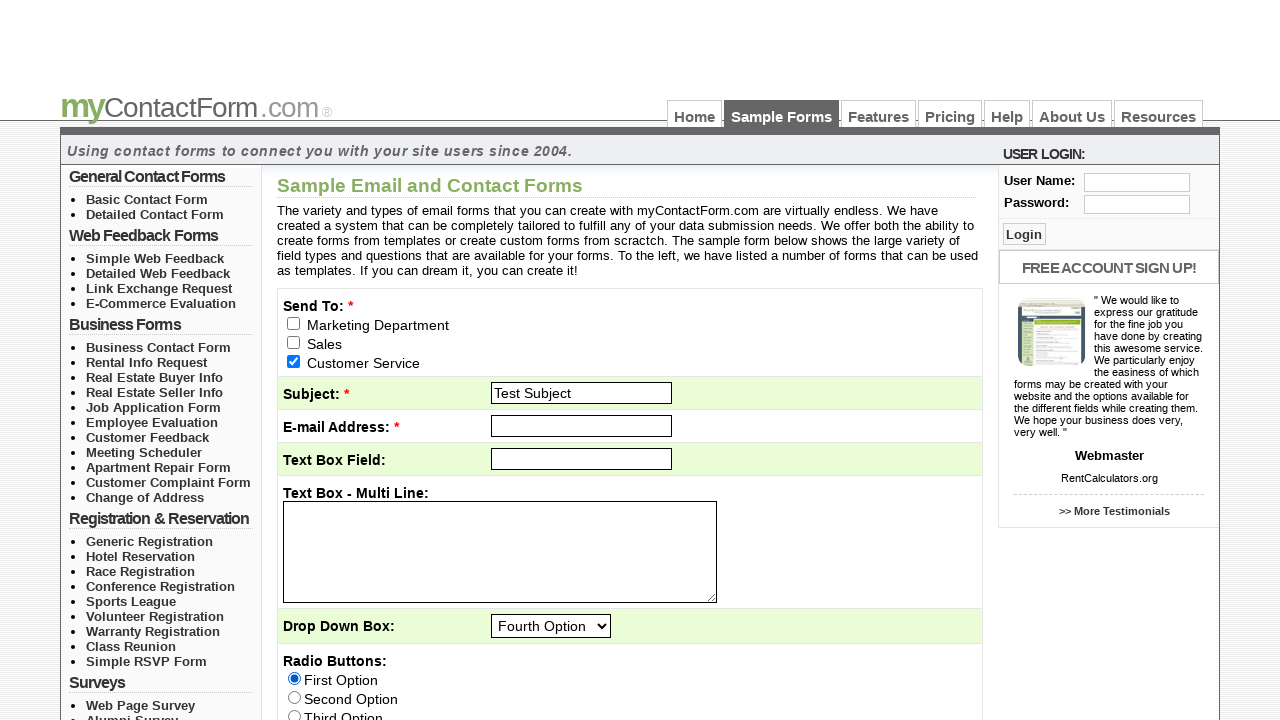

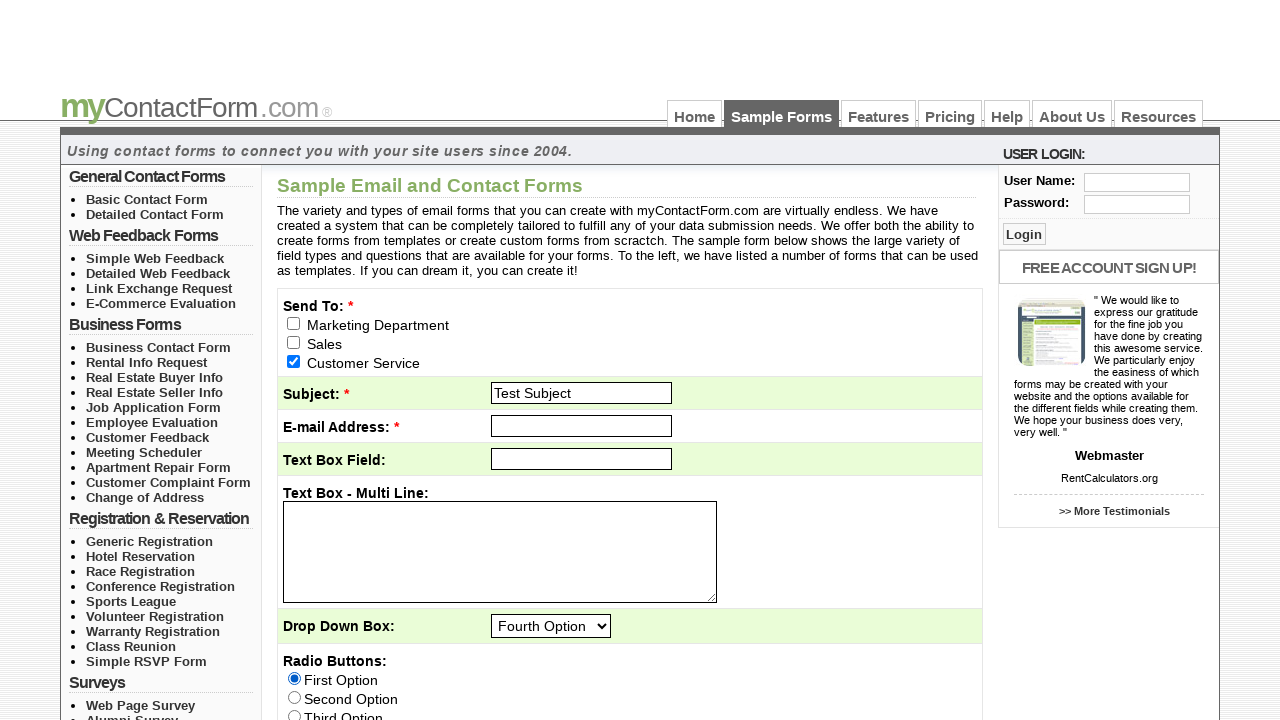